Tests the Adidas careers job search functionality by entering a job position and location, clicking the Find Jobs button, and verifying that search results are displayed.

Starting URL: https://careers.adidas-group.com/

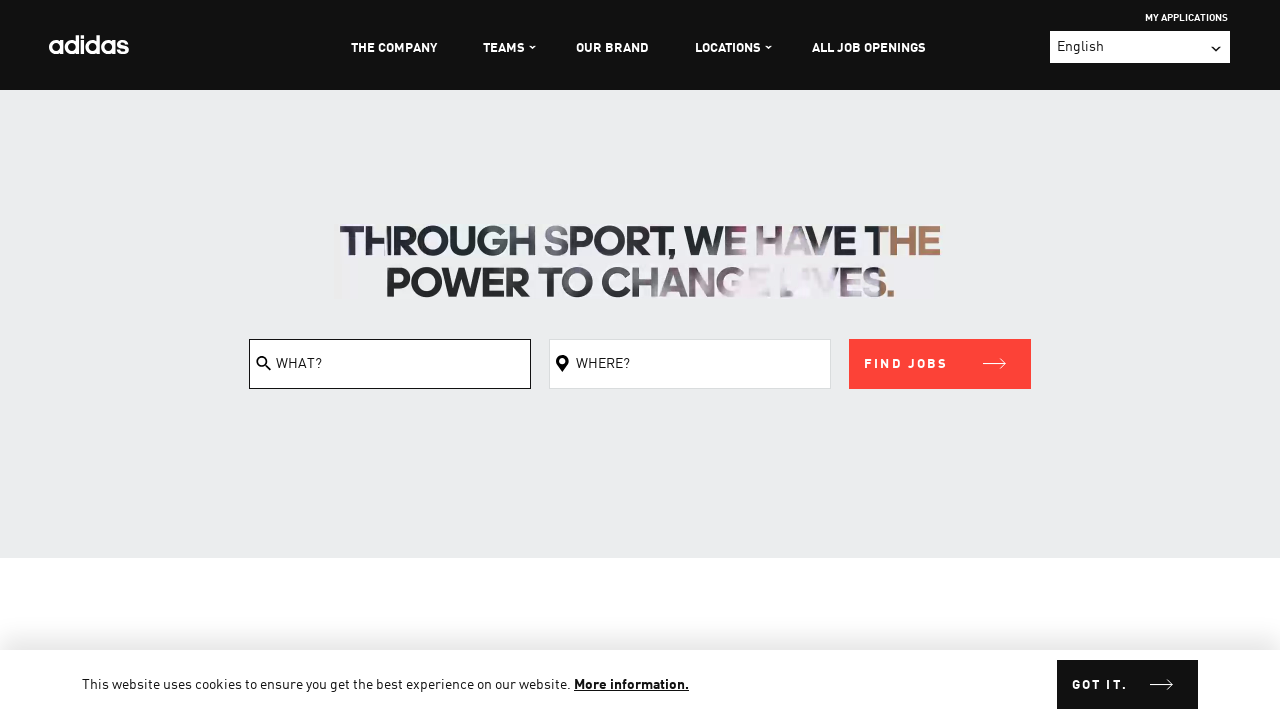

Filled job position field with 'Software Engineer' on #filterKeyword
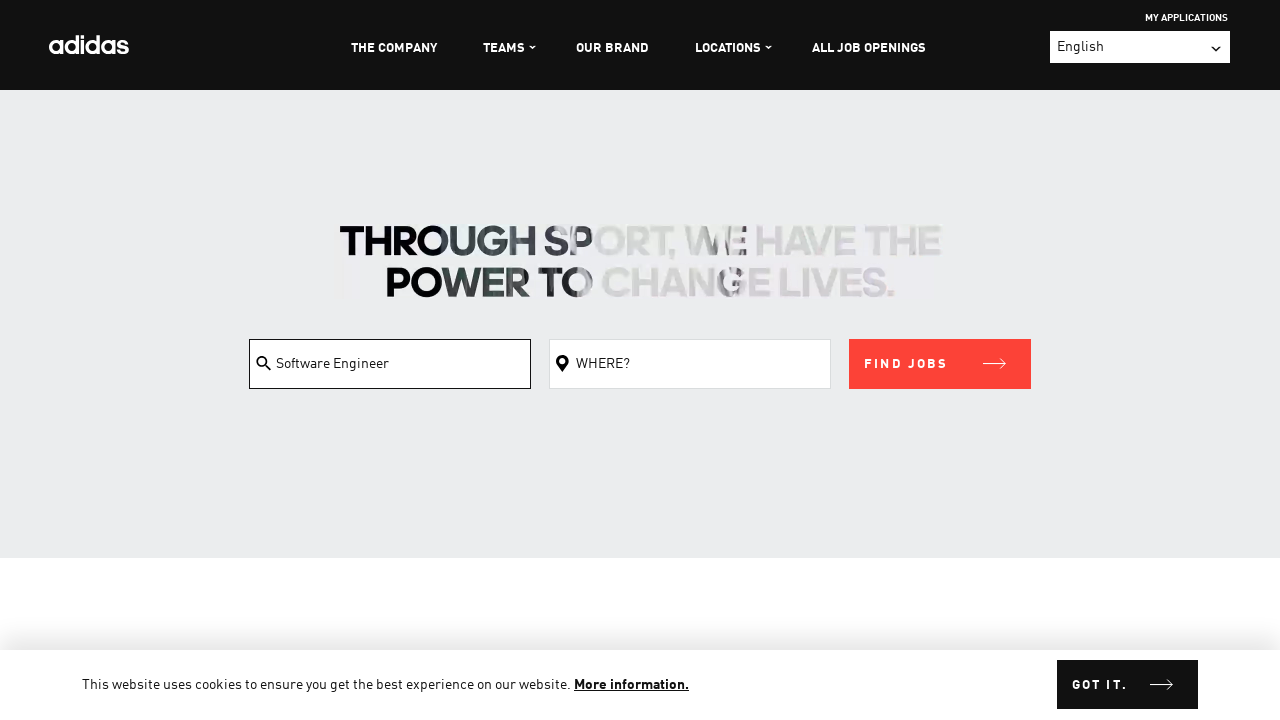

Filled location field with 'Amsterdam' on #filterLocation
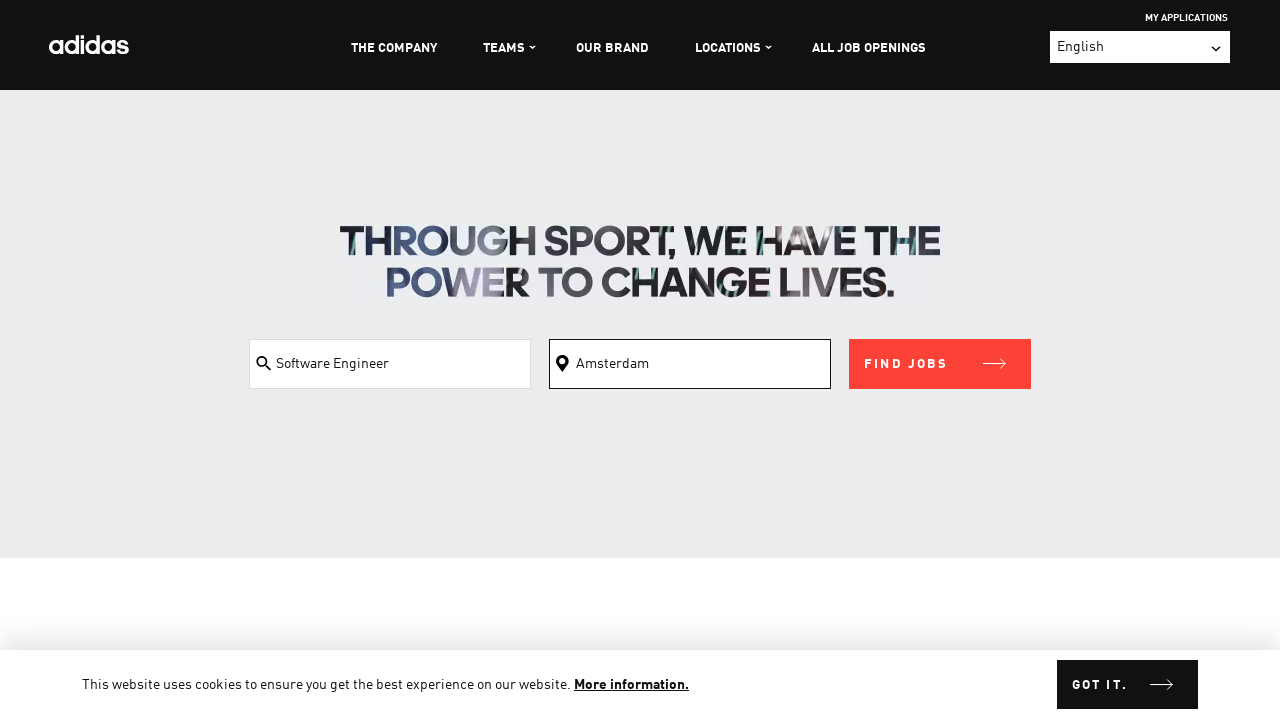

Clicked Find Jobs button to search at (940, 364) on button[class$='submit']
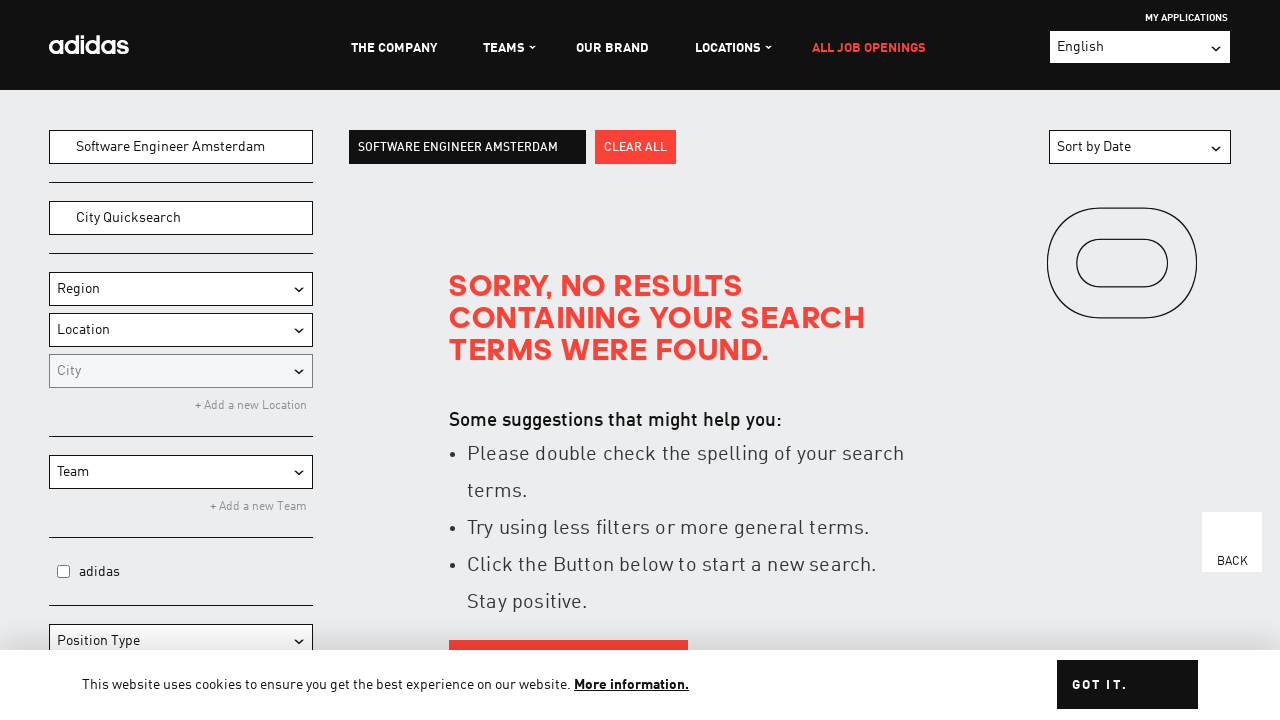

Search results loaded and displayed
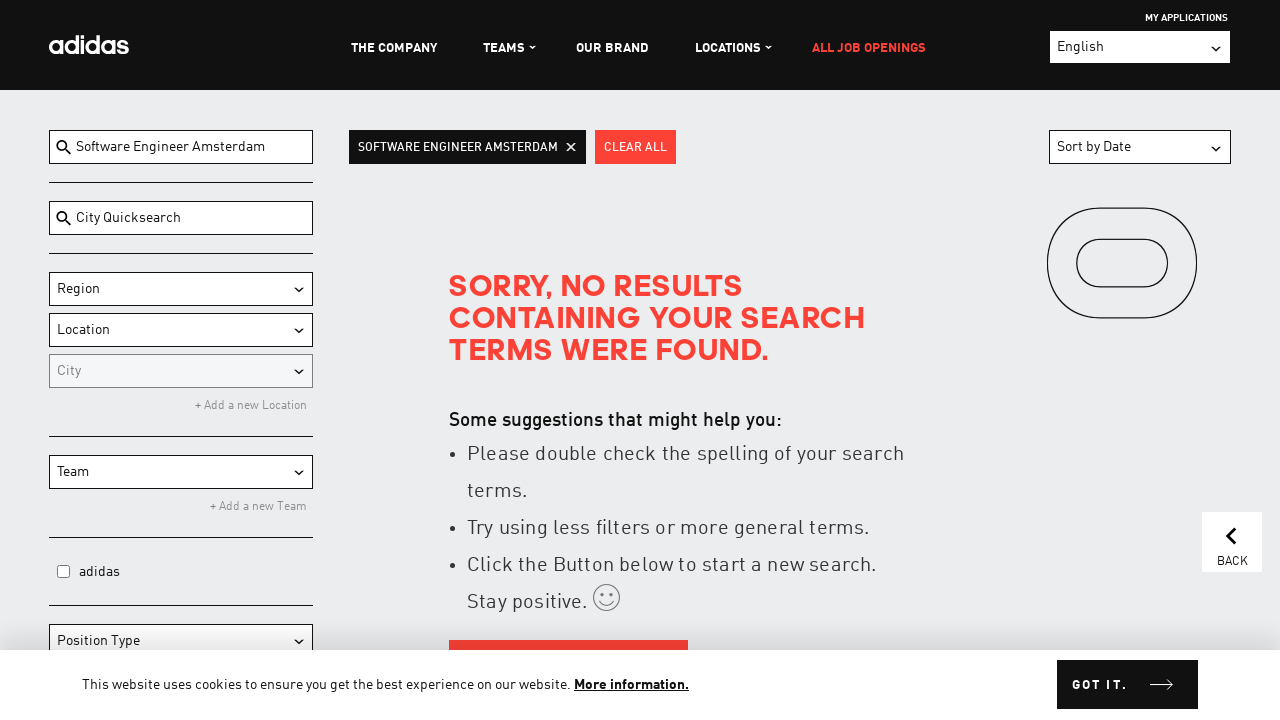

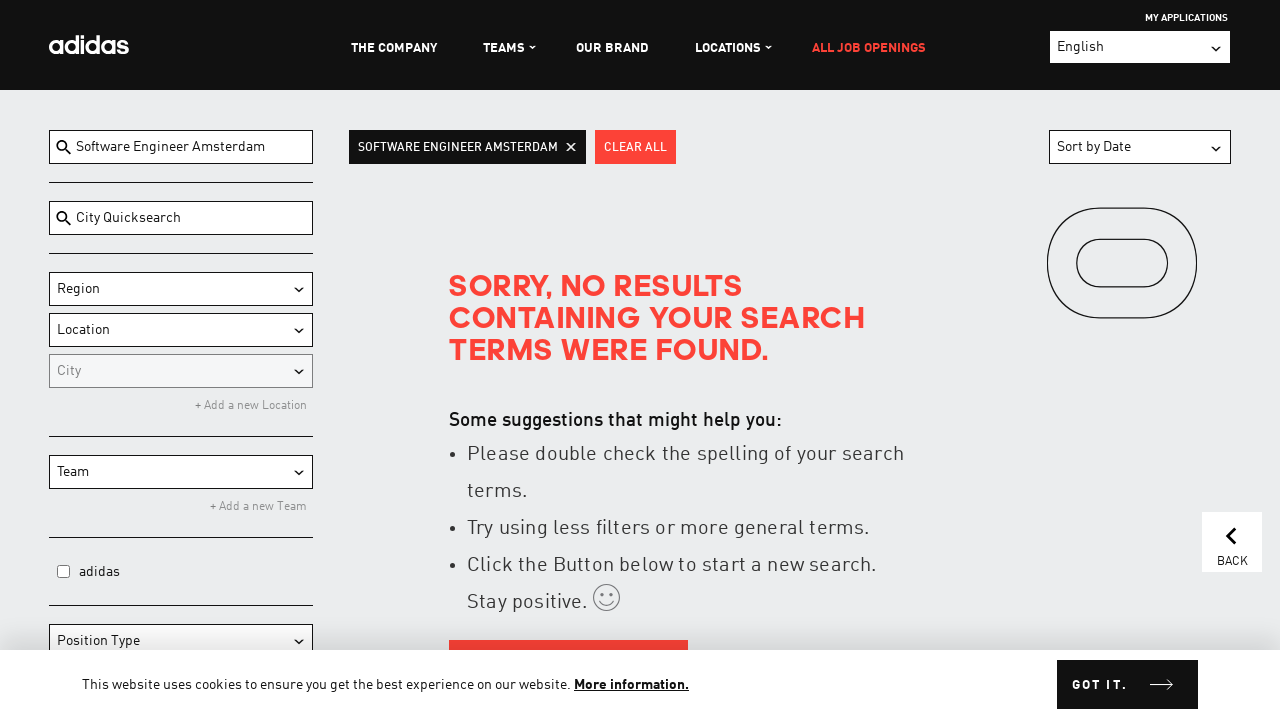